Tests clicking on a button that may have dynamic behavior and verifies its background color changes after clicking

Starting URL: http://www.uitestingplayground.com/click

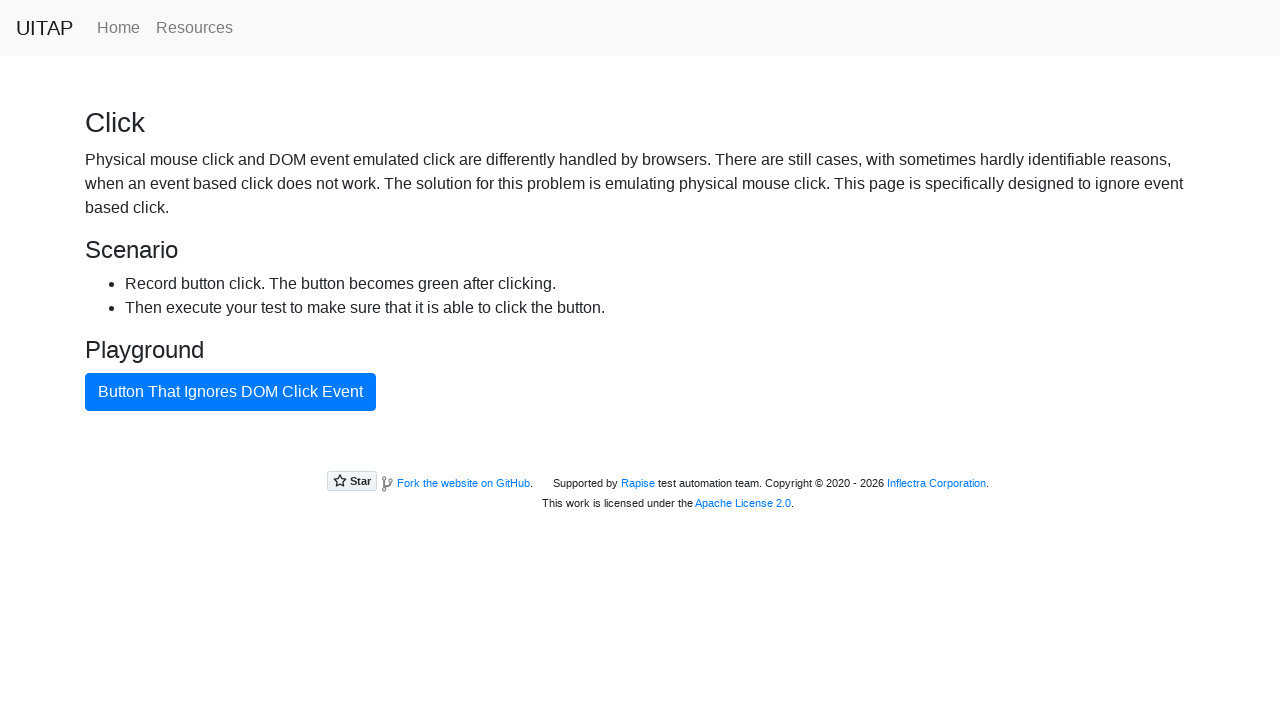

Clicked the bad button at (230, 392) on #badButton
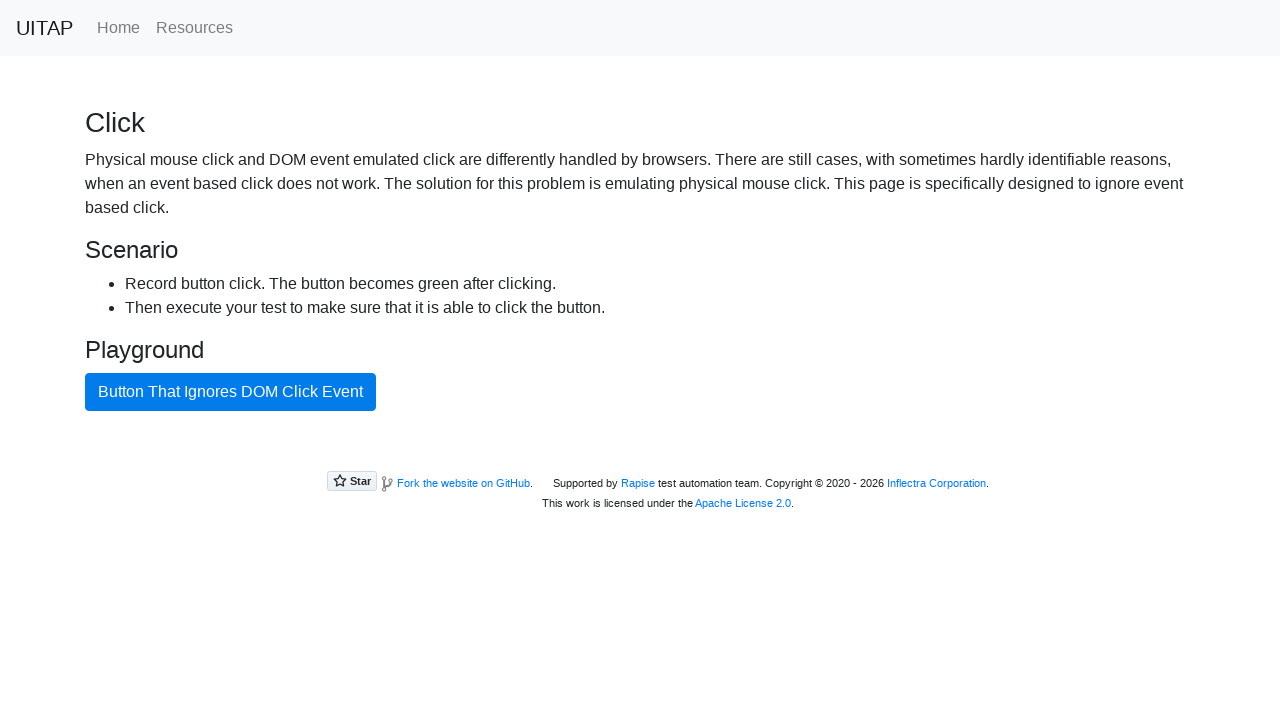

Located the bad button element
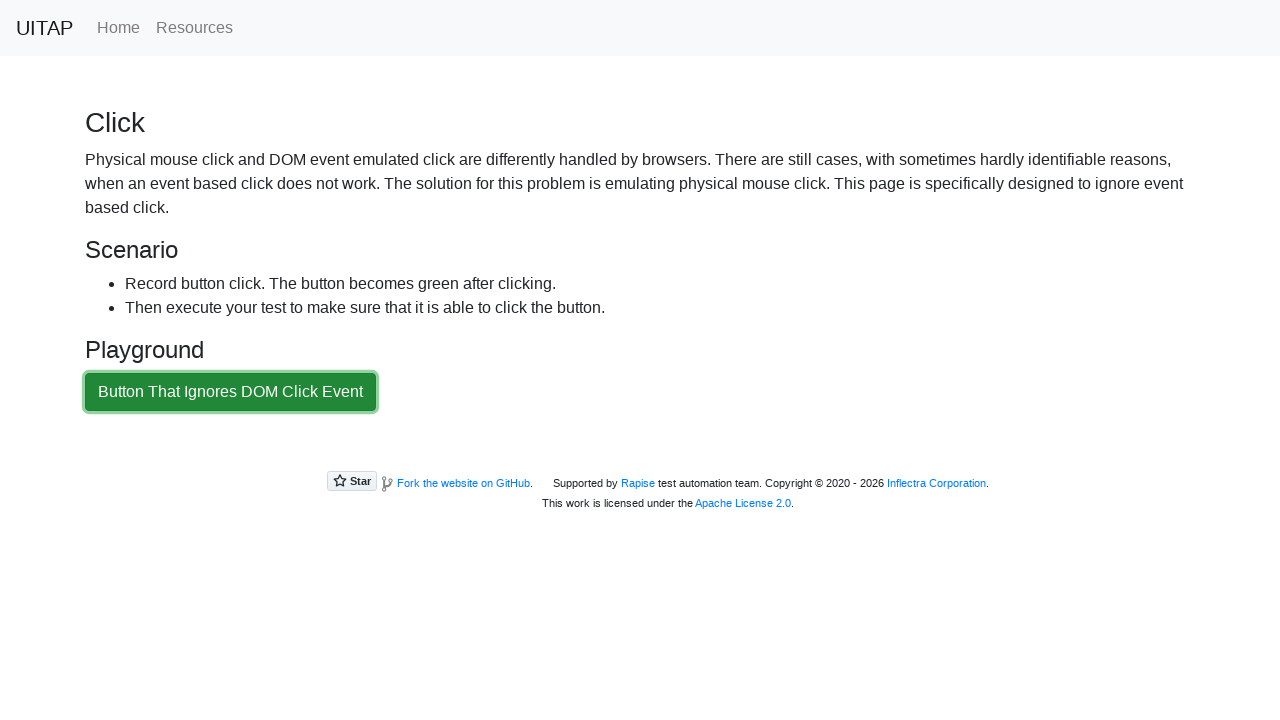

Retrieved button background color: rgb(33, 136, 56)
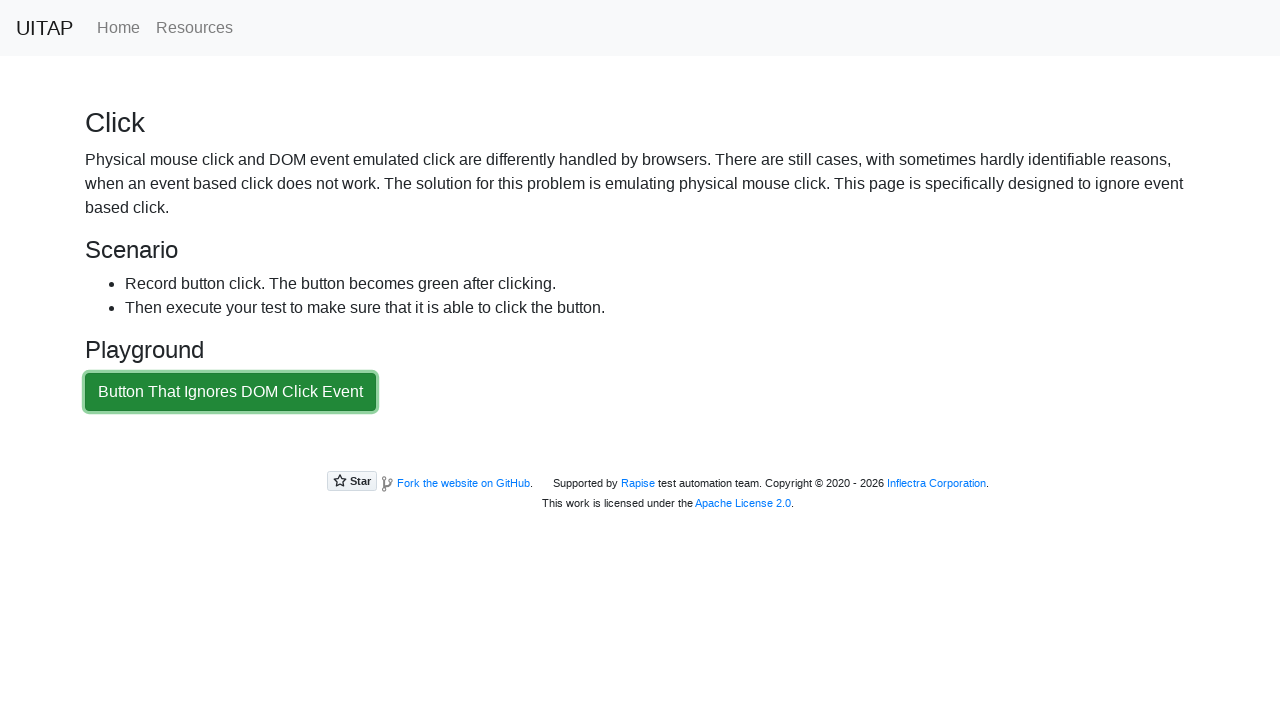

Verified background color changed from original blue
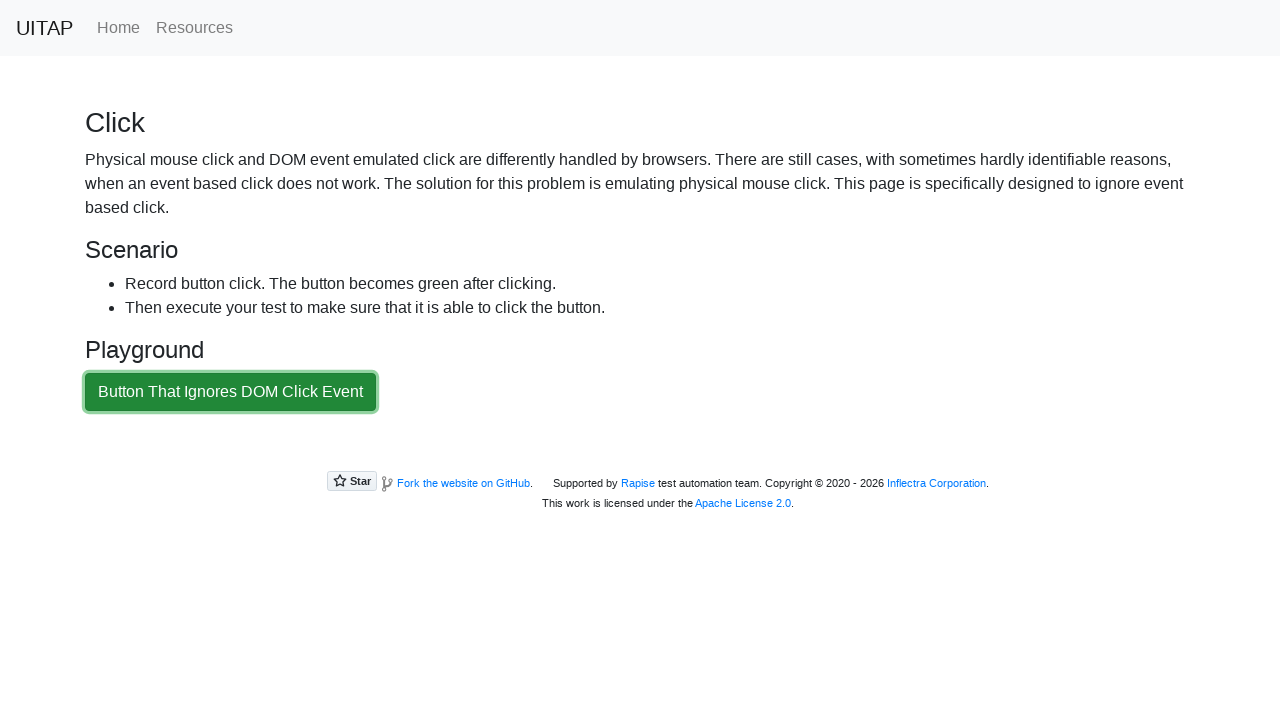

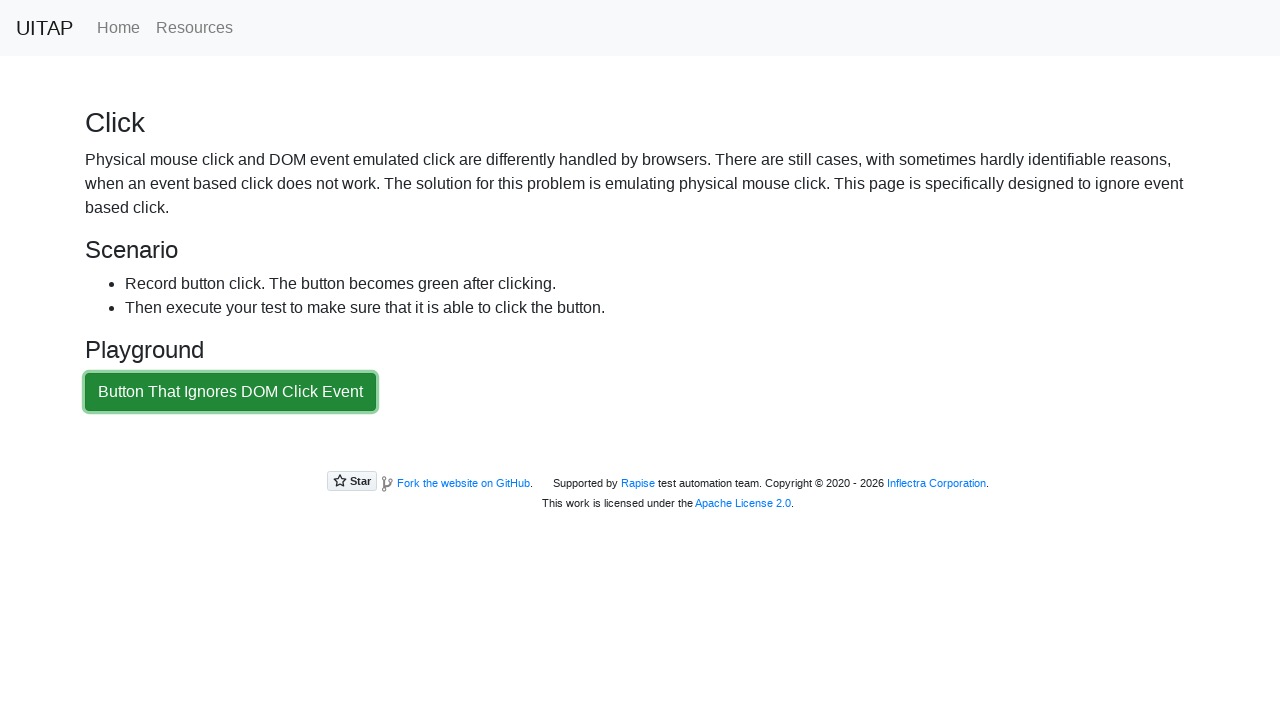